Tests copy and paste keyboard actions by typing text, selecting it, cutting, and pasting twice

Starting URL: https://www.selenium.dev/selenium/web/single_text_input.html

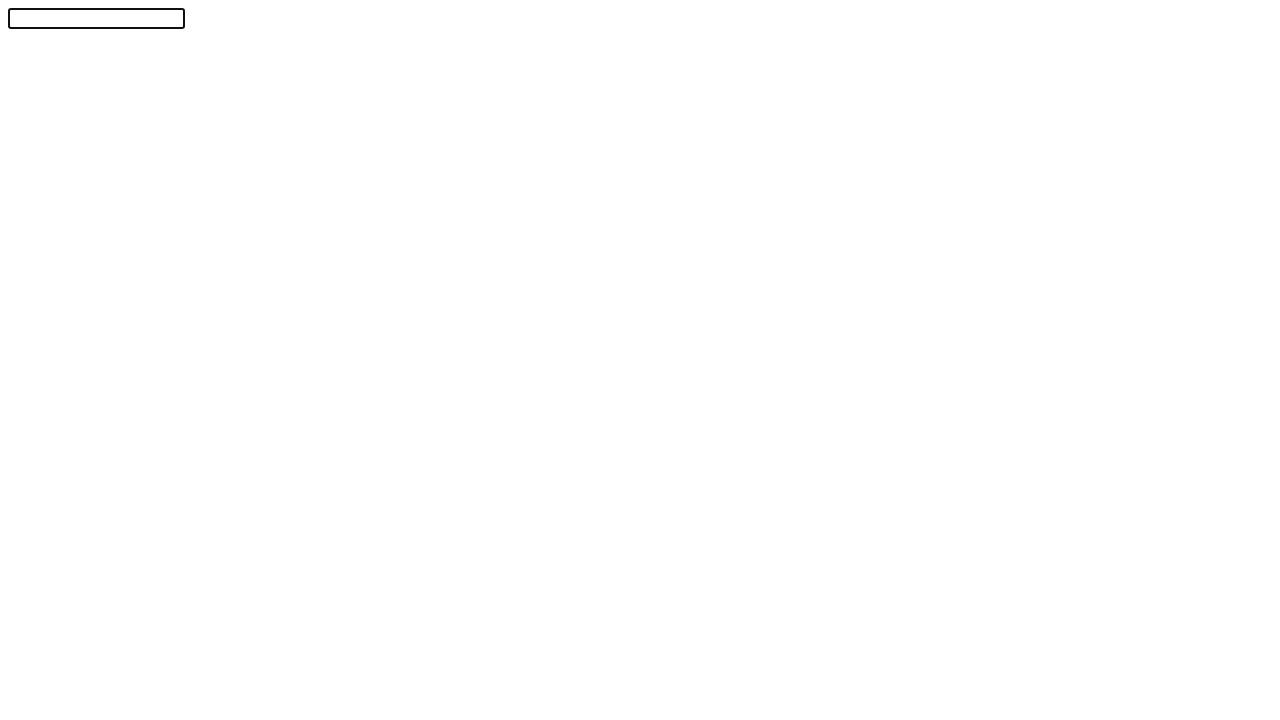

Clicked on the text input field at (96, 18) on #textInput
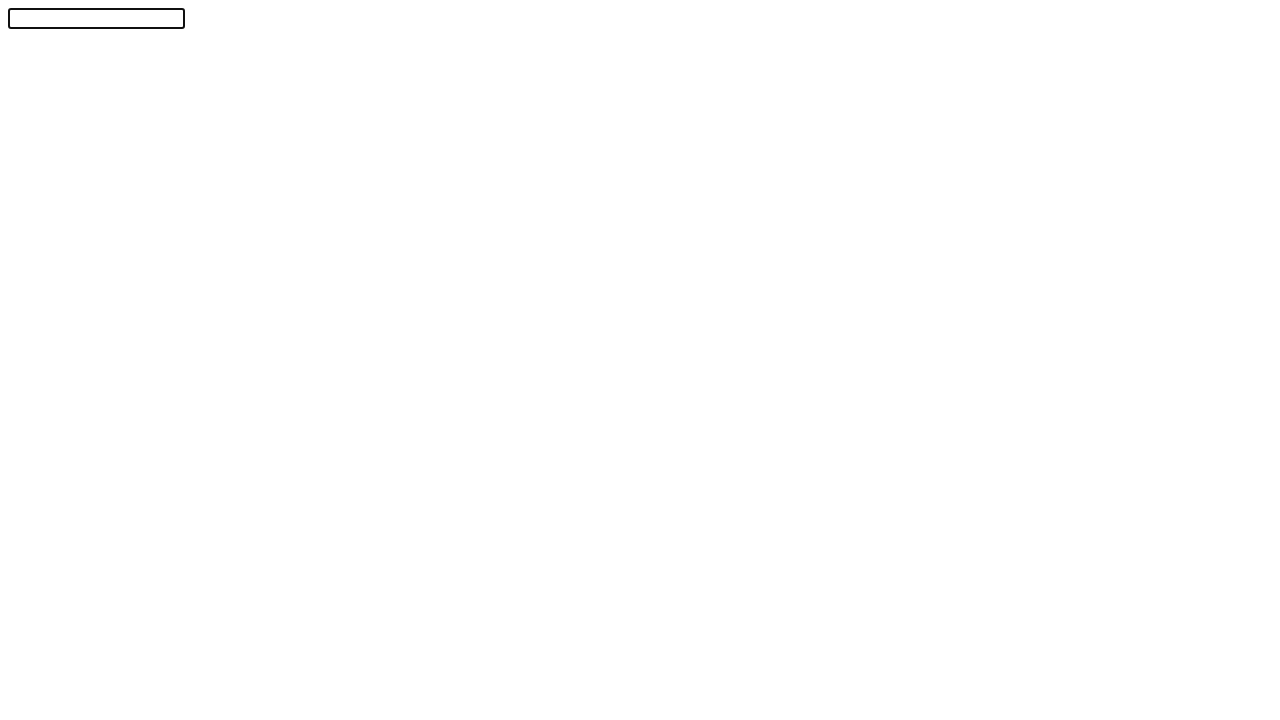

Typed 'Selenium!' into the text field
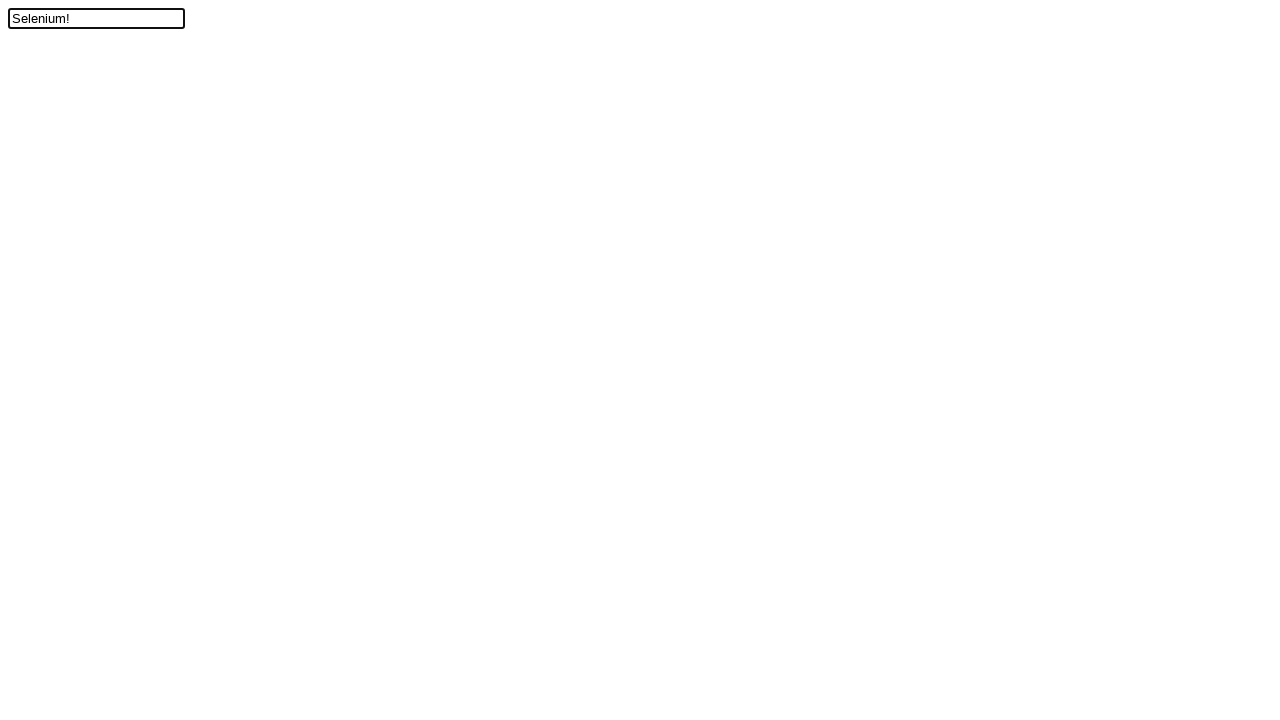

Pressed left arrow key to move cursor
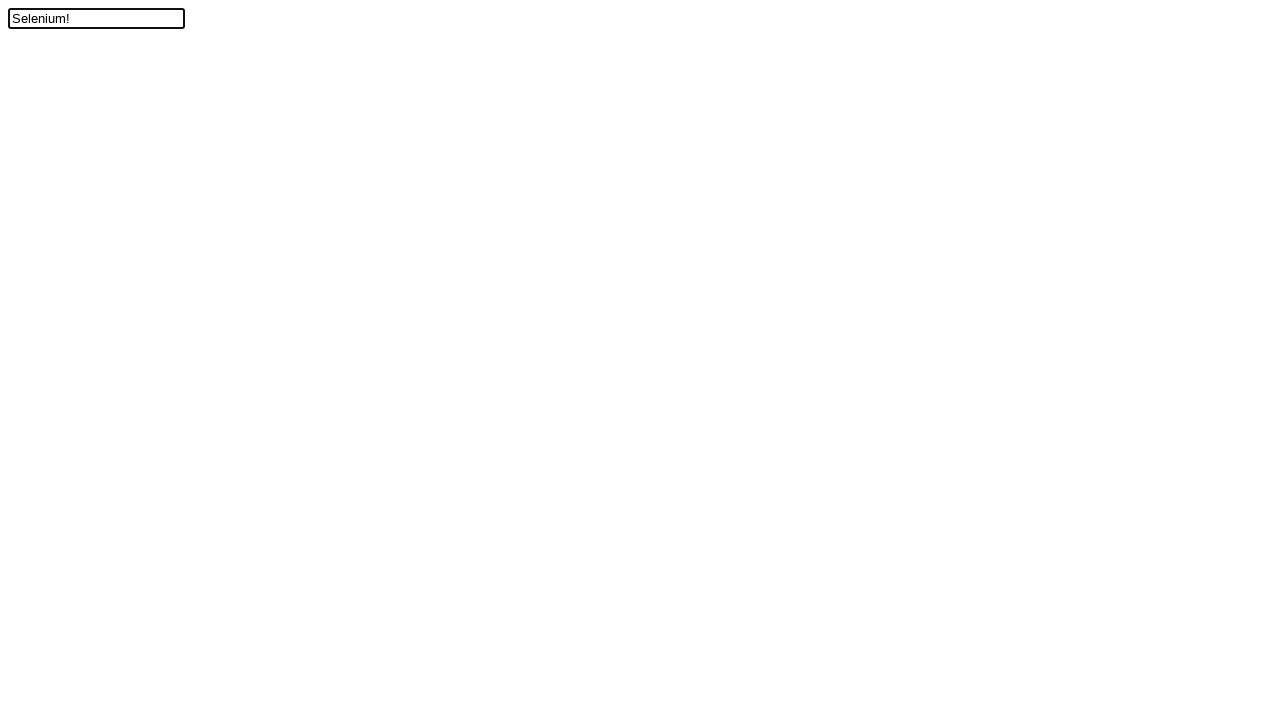

Pressed Shift key down
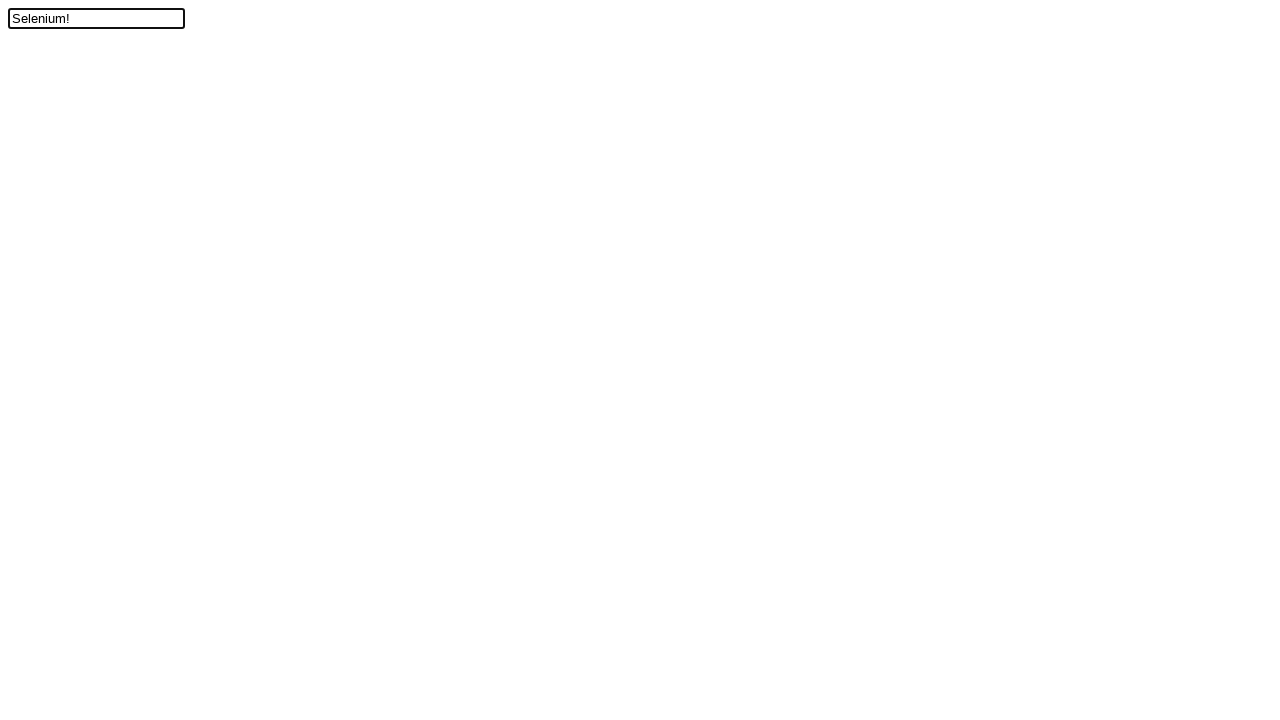

Pressed arrow up key while holding Shift to select text
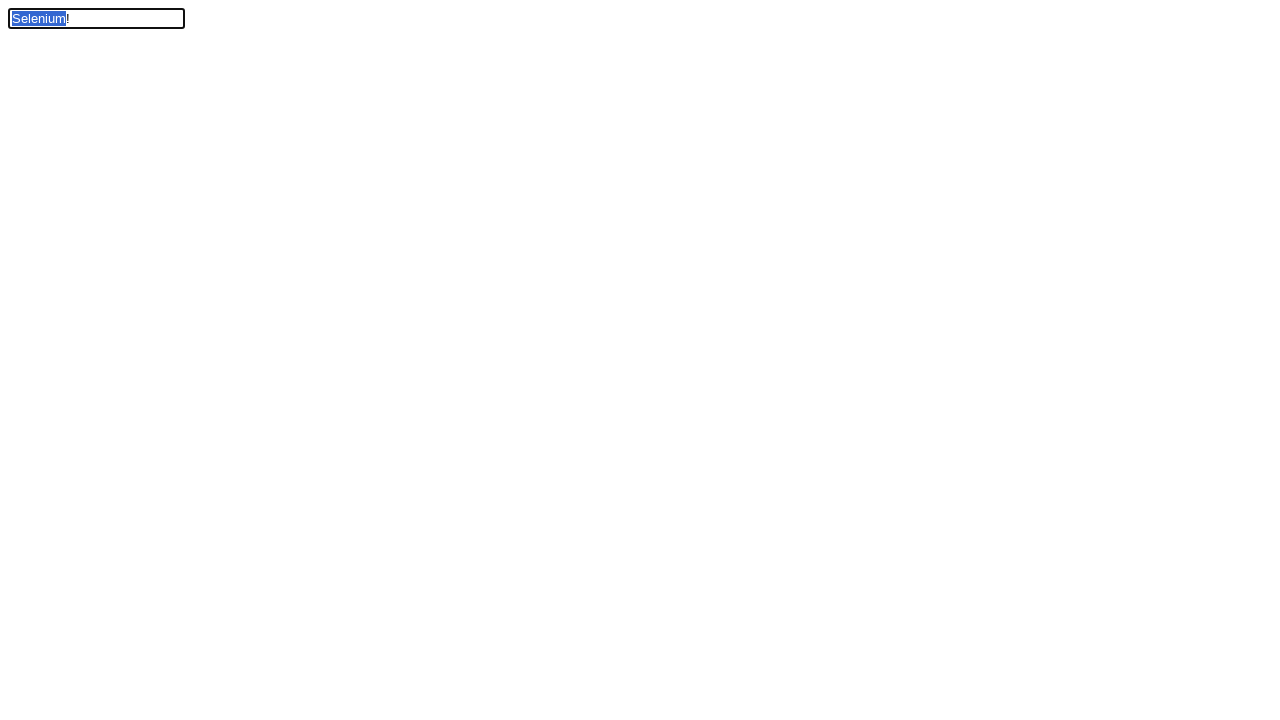

Released Shift key
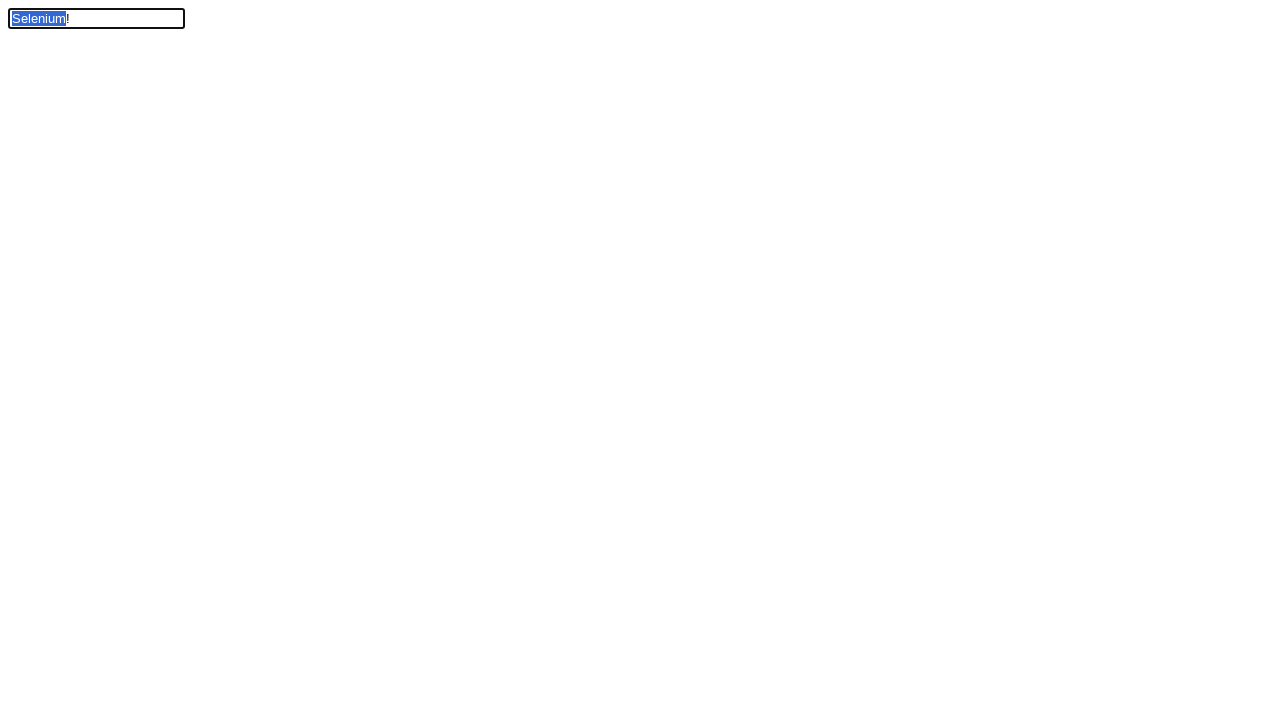

Pressed Control key down
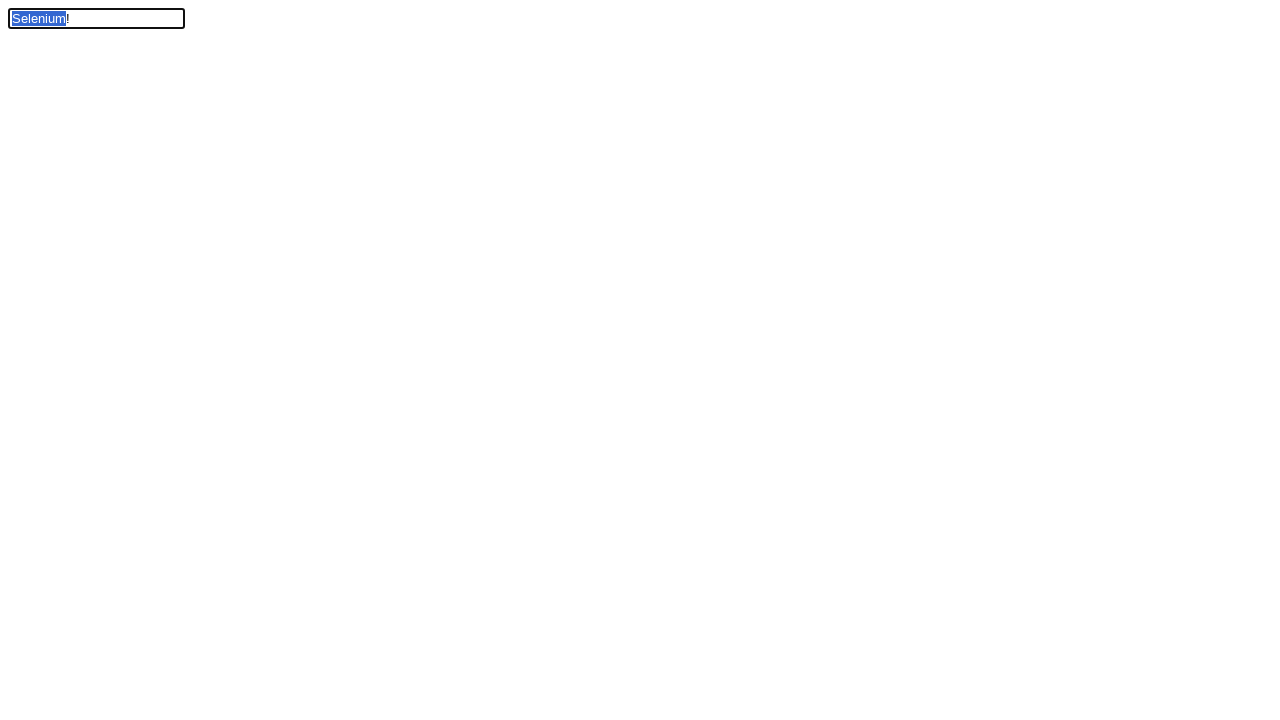

Pressed x key to cut selected text
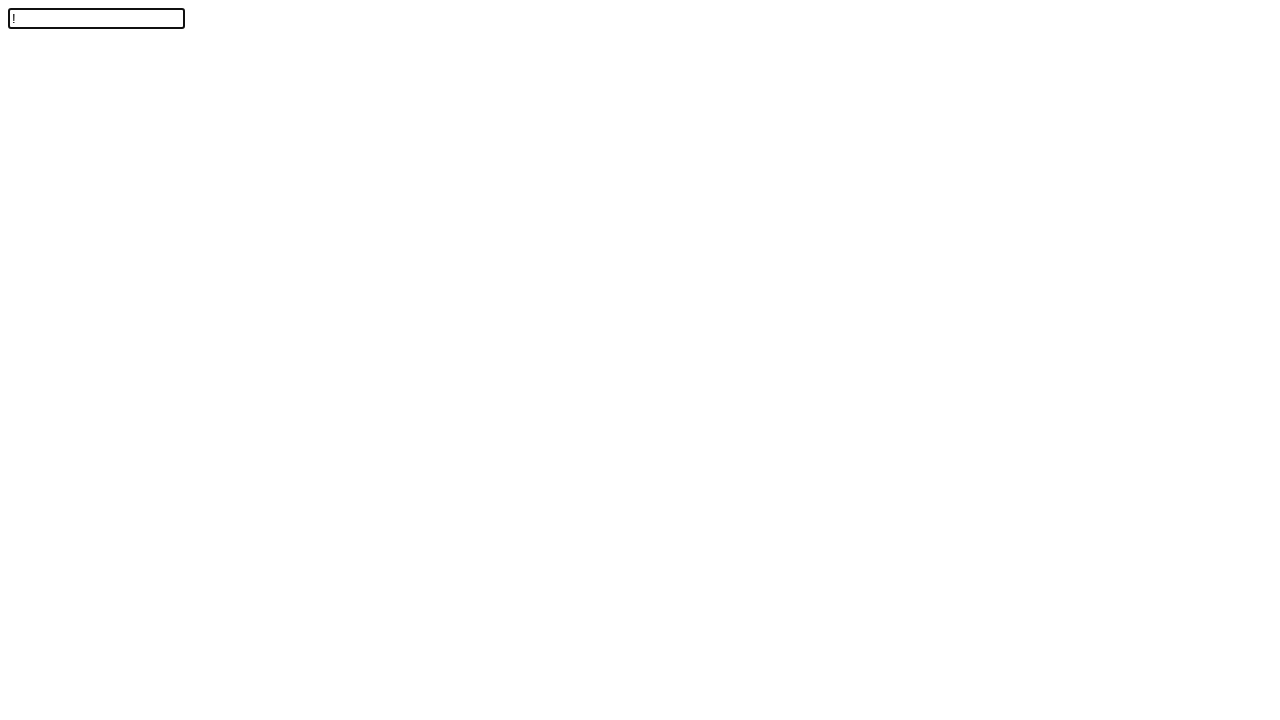

Pressed v key to paste text (first paste)
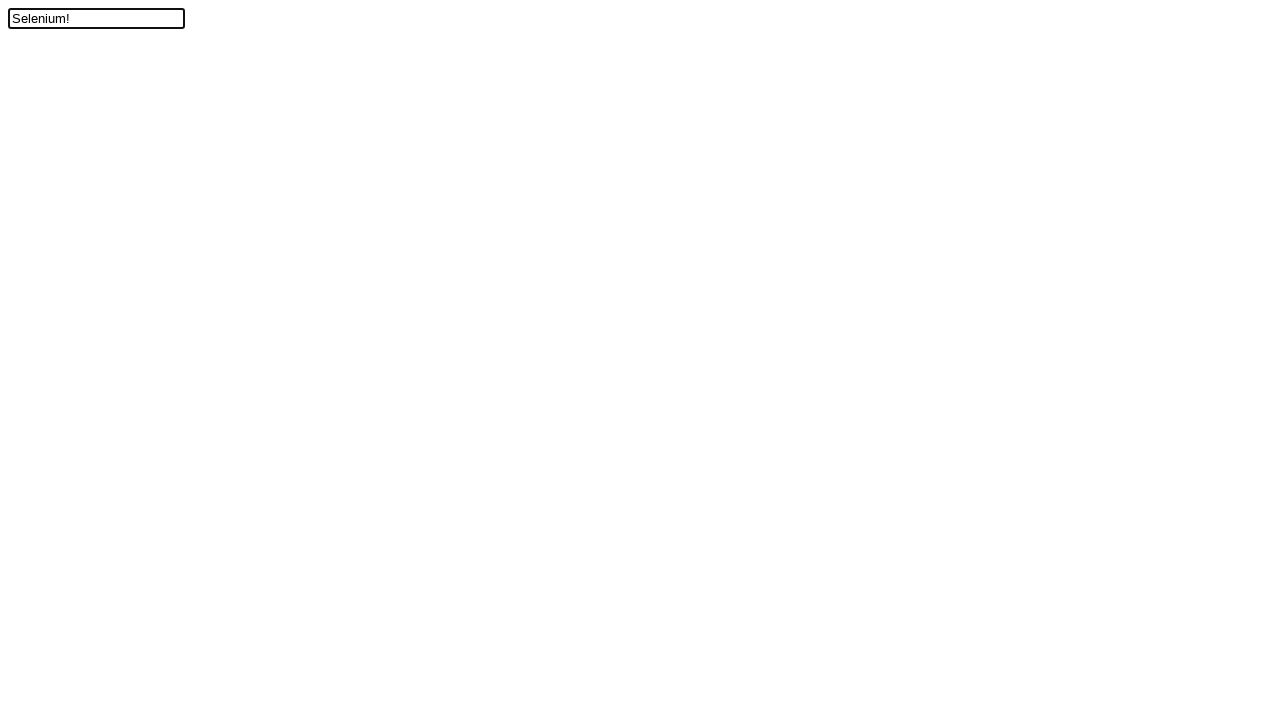

Pressed v key to paste text (second paste)
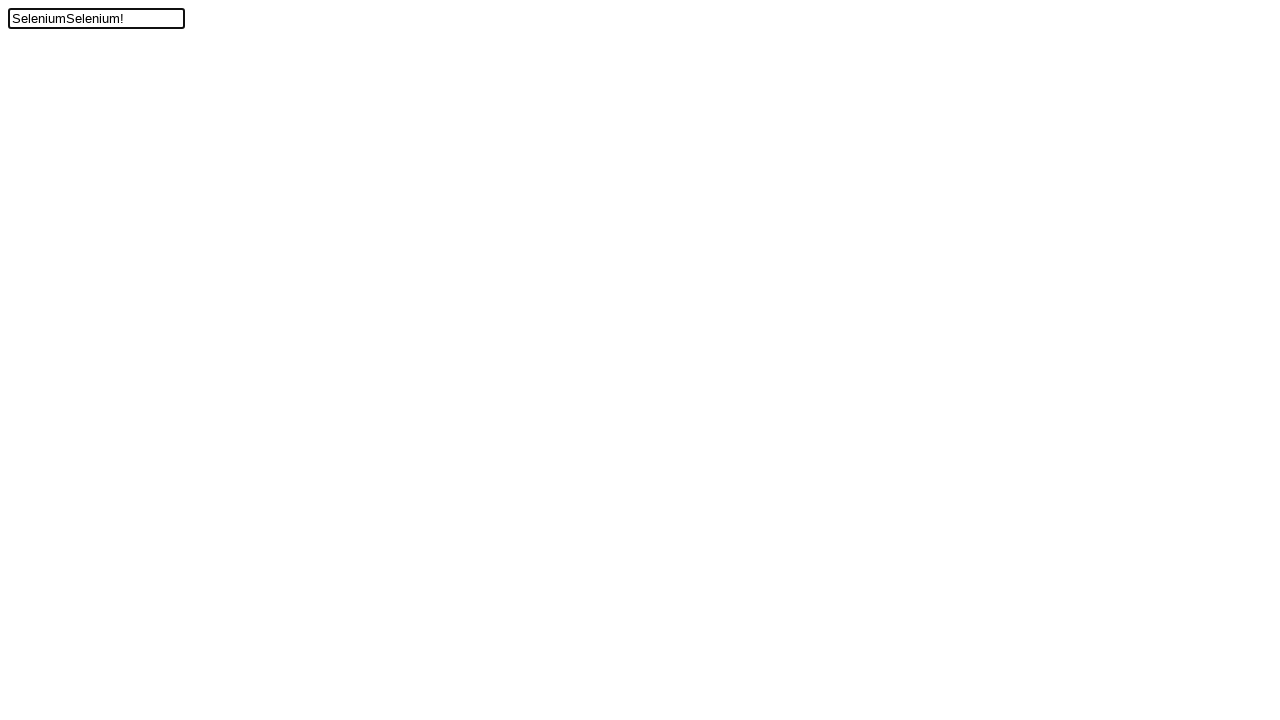

Released Control key
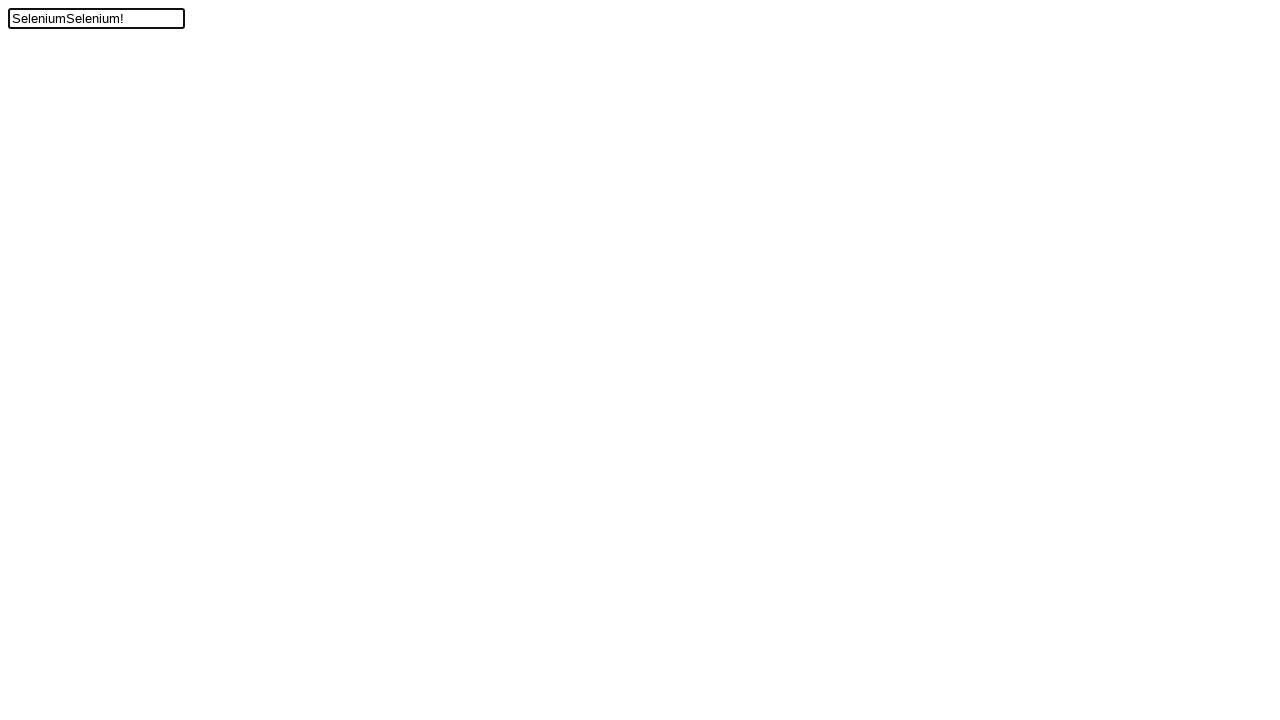

Verified text field contains 'SeleniumSelenium!' after copy and paste operations
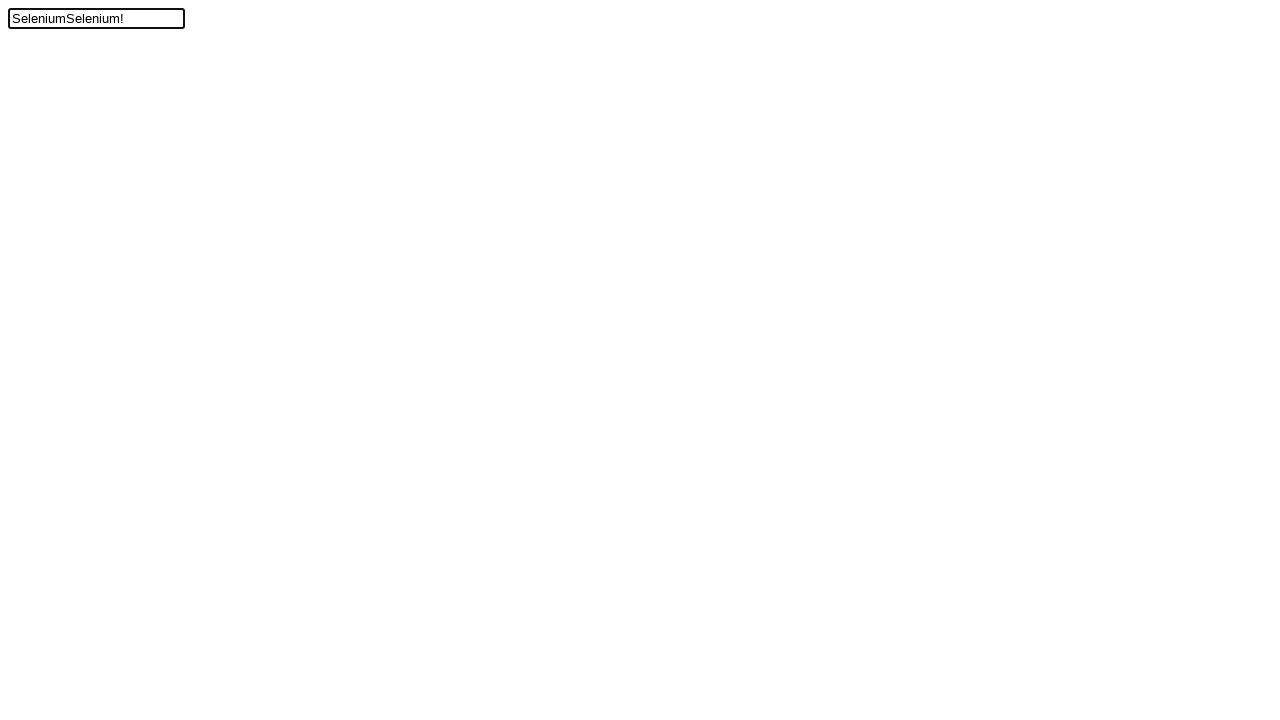

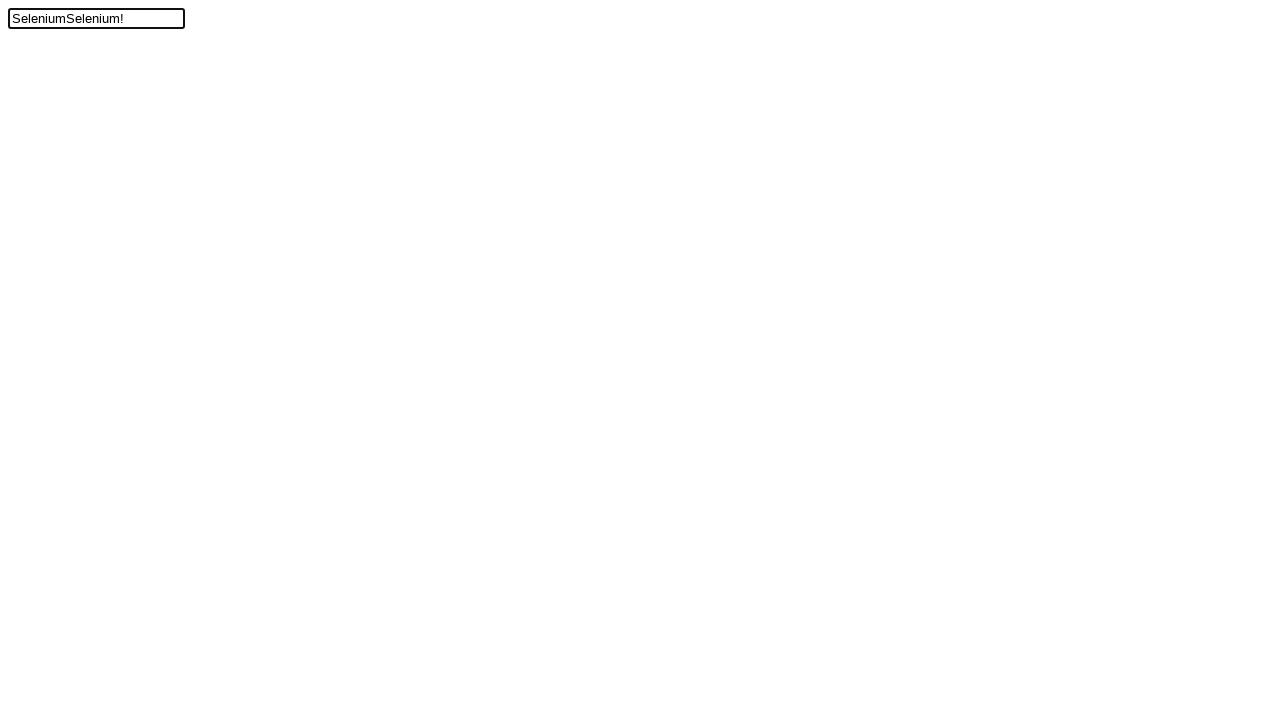